Tests hovering over the channel name element on a YouTube video page

Starting URL: https://www.youtube.com/watch?v=e3BrJUXxFSY

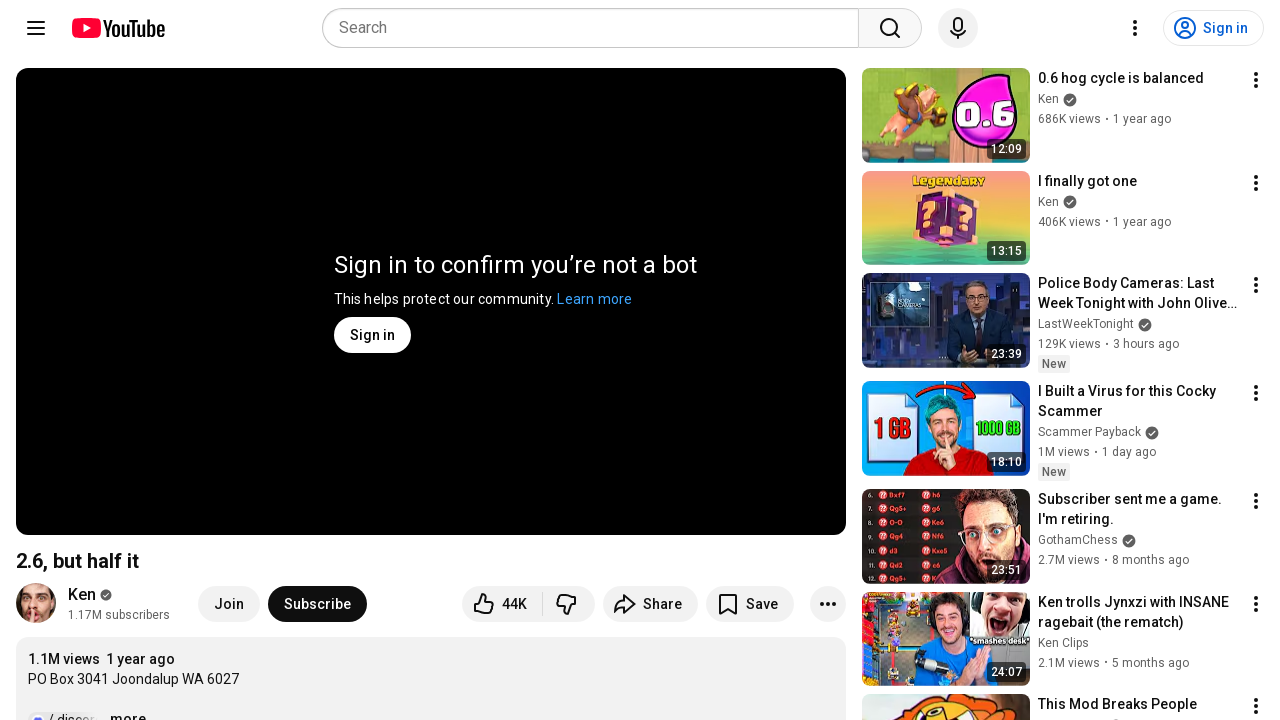

Waited for channel name element to be visible
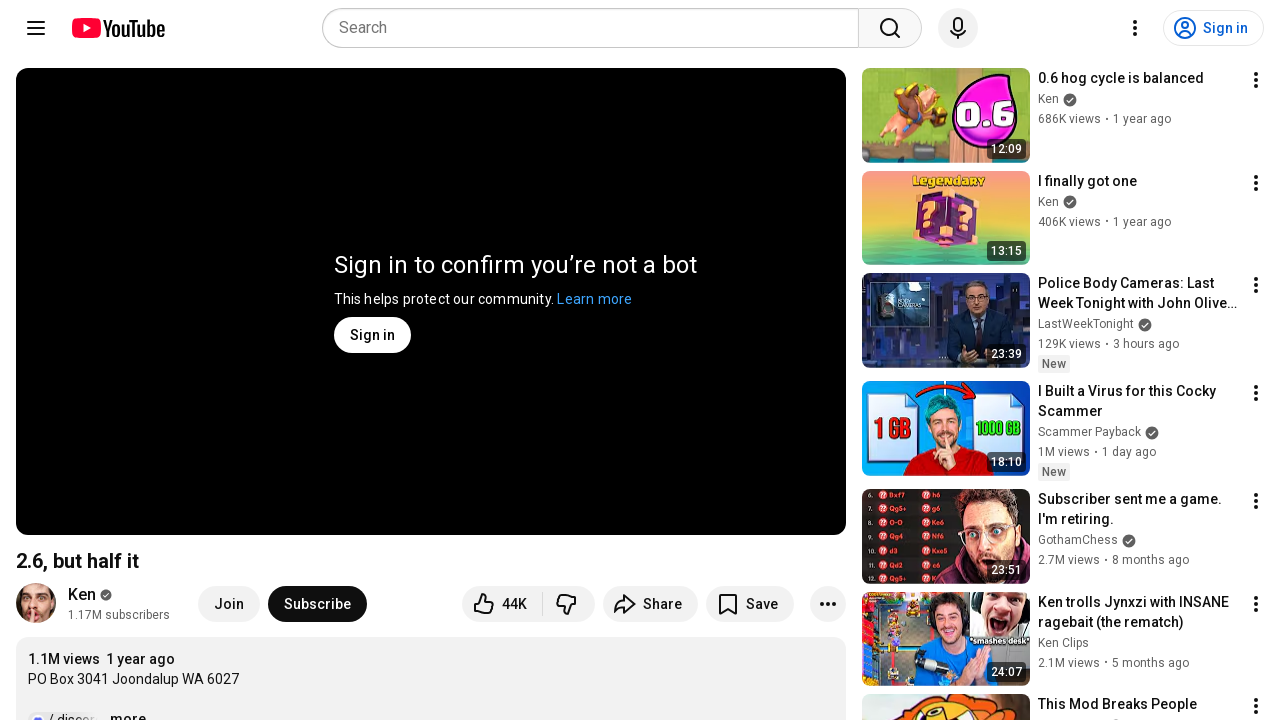

Hovered over the channel name element at (83, 595) on #text a
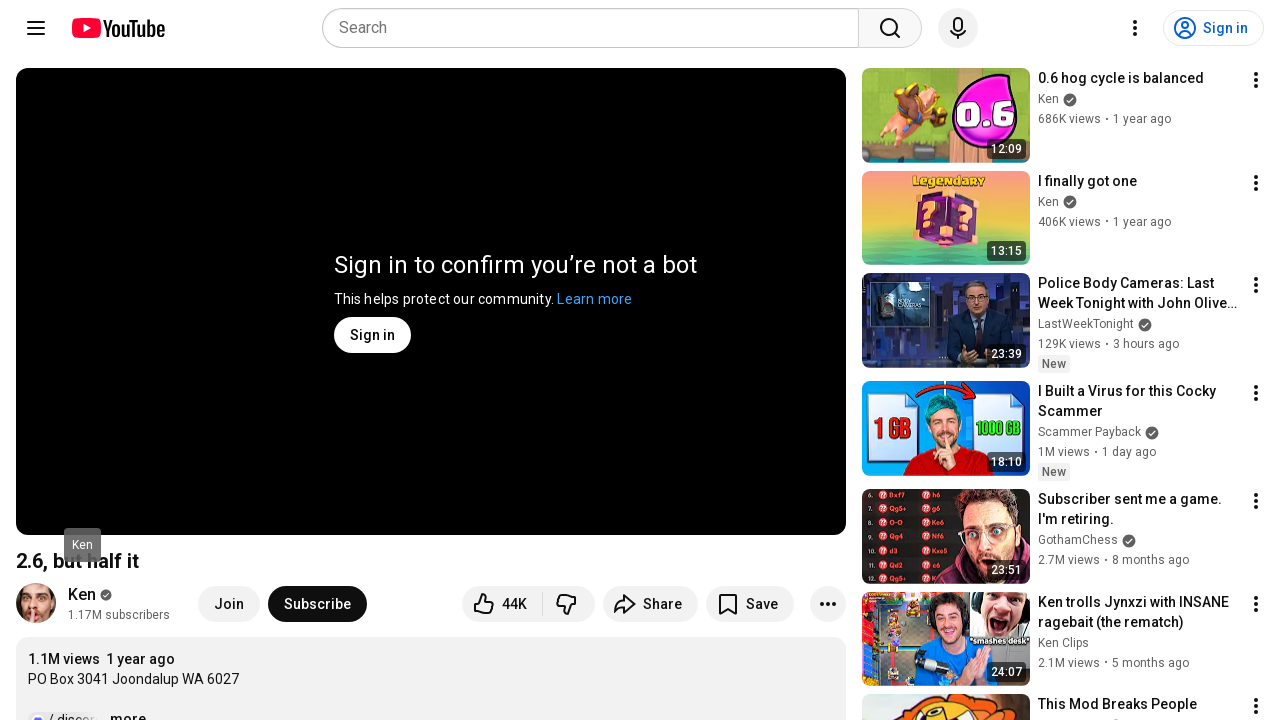

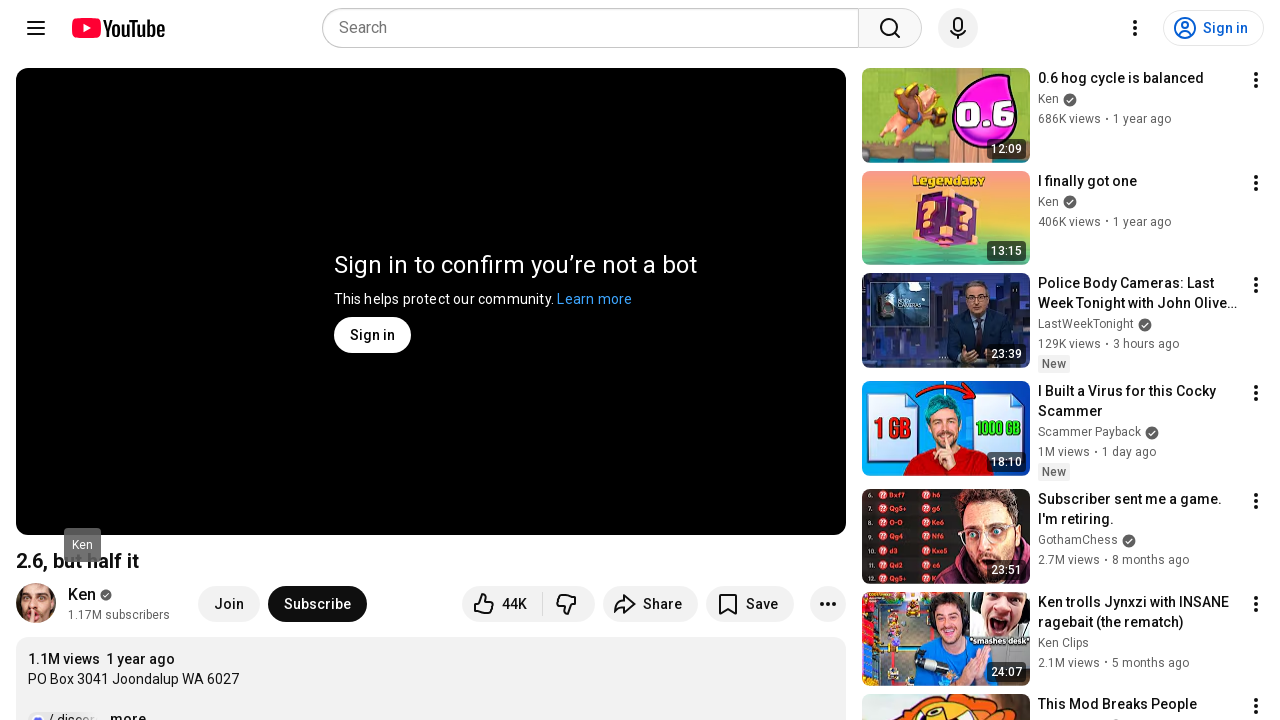